Tests the jQuery UI autocomplete widget by navigating to the autocomplete demo page, switching to the iframe containing the demo, and clicking on the tags input field.

Starting URL: https://jqueryui.com/autocomplete/

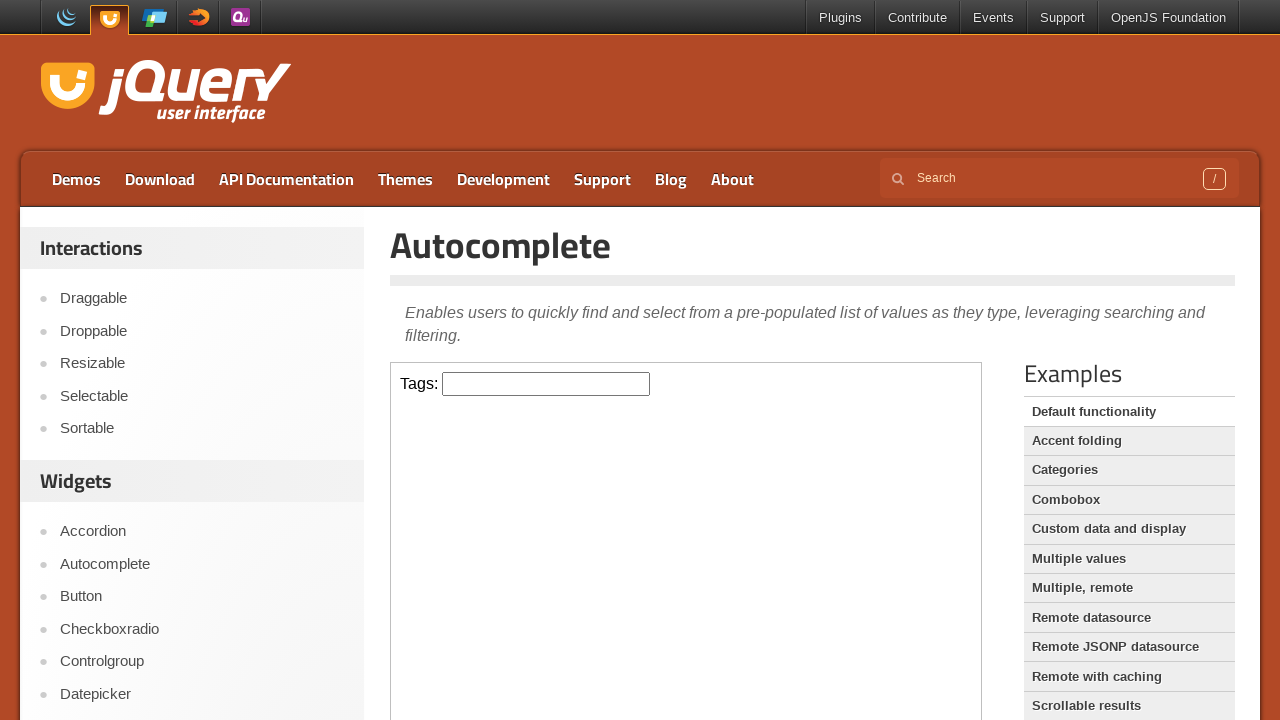

Navigated to jQuery UI autocomplete demo page
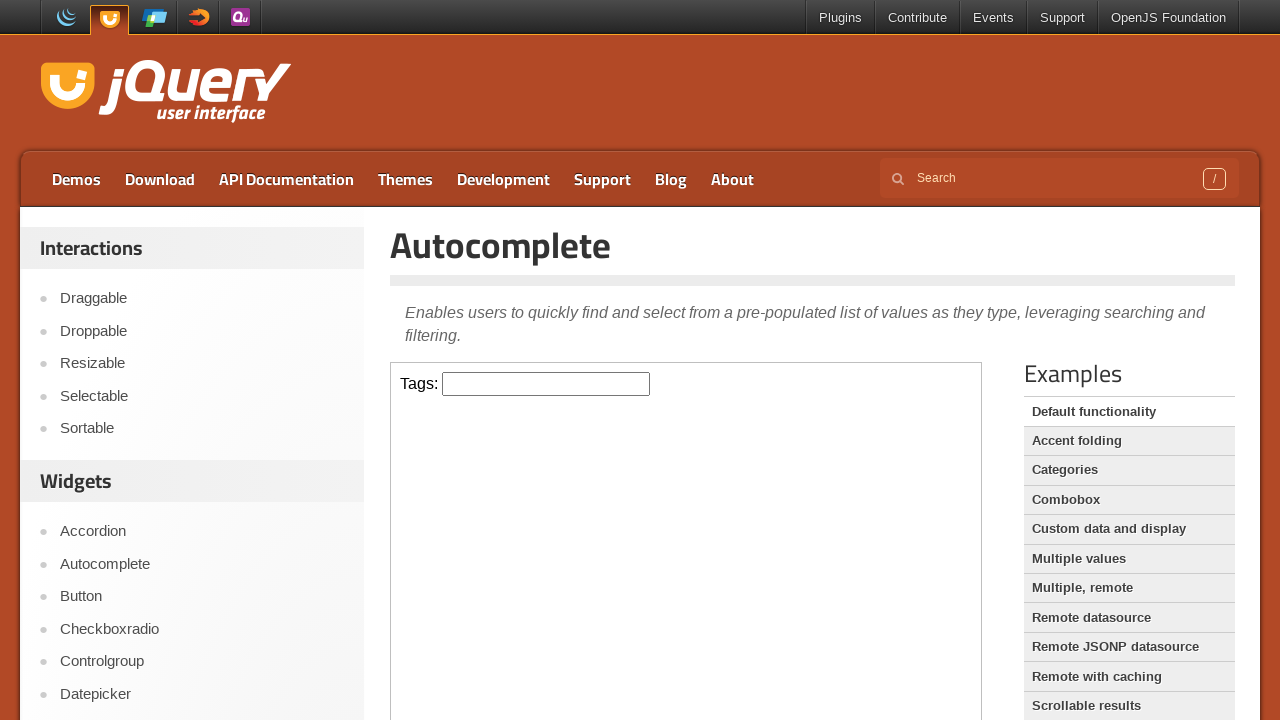

Located iframe containing the autocomplete demo
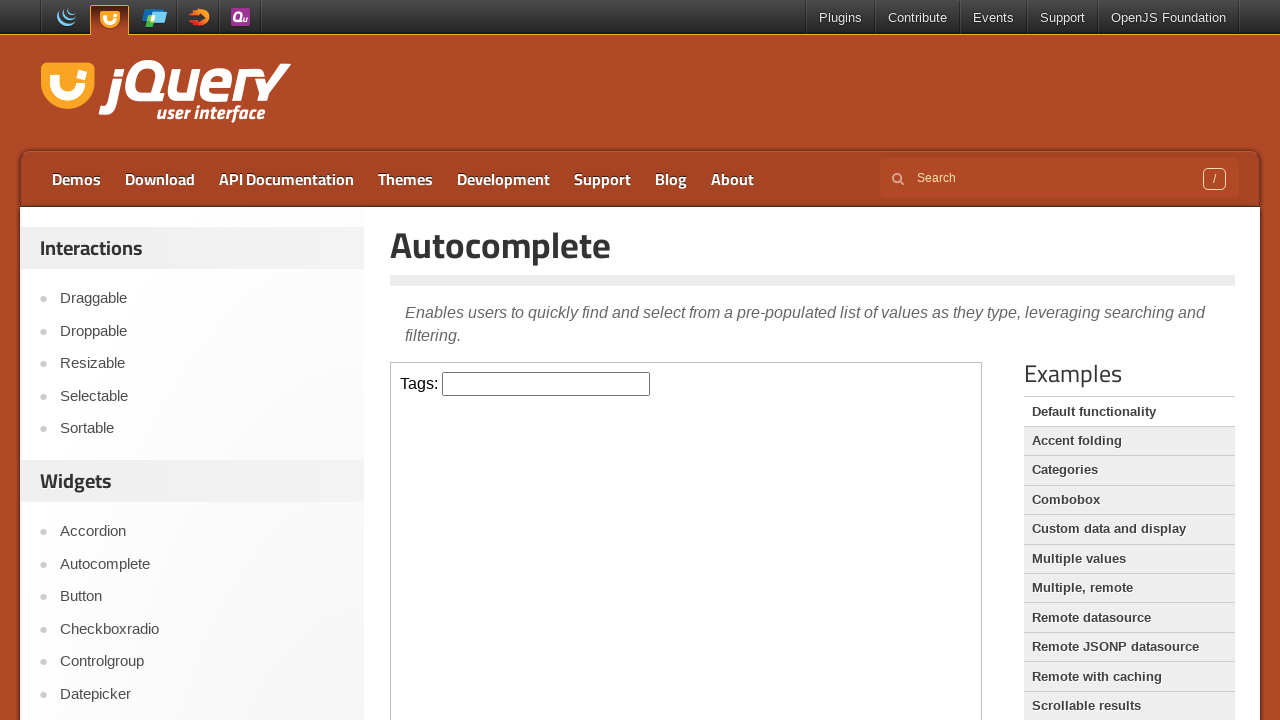

Clicked on the tags input field to activate autocomplete at (546, 384) on iframe.demo-frame >> internal:control=enter-frame >> #tags
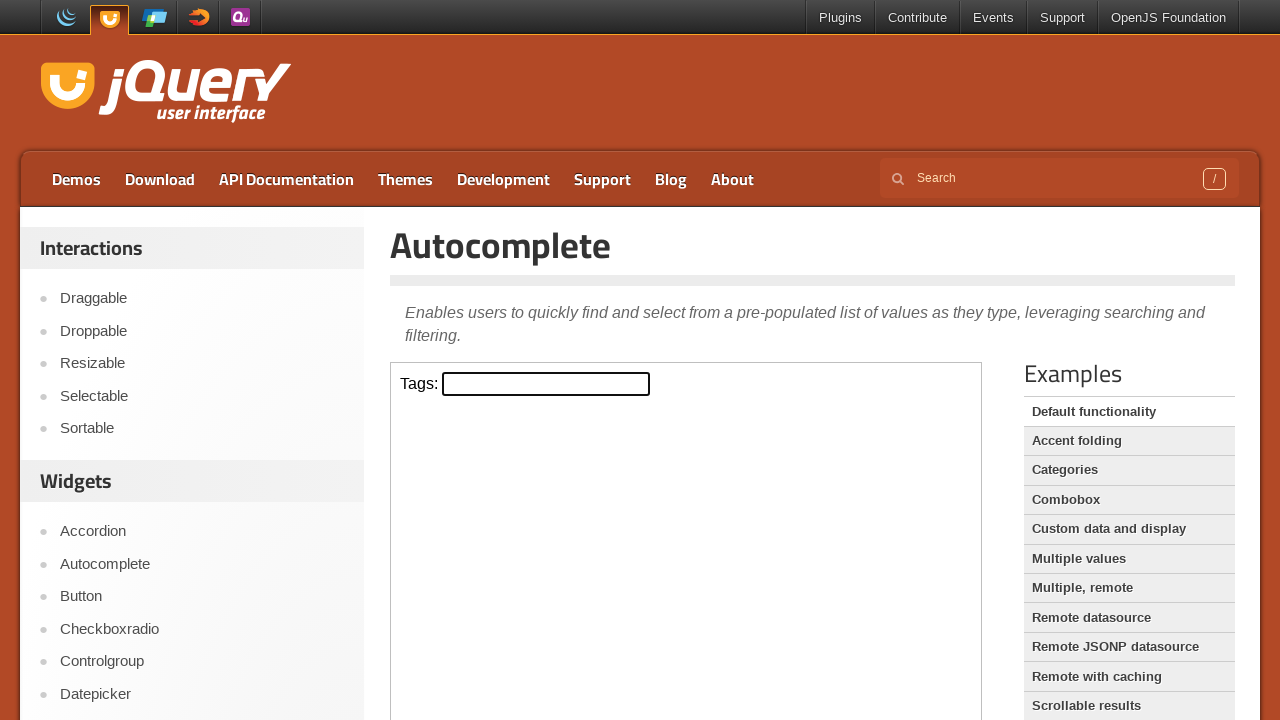

Waited for autocomplete widget to activate
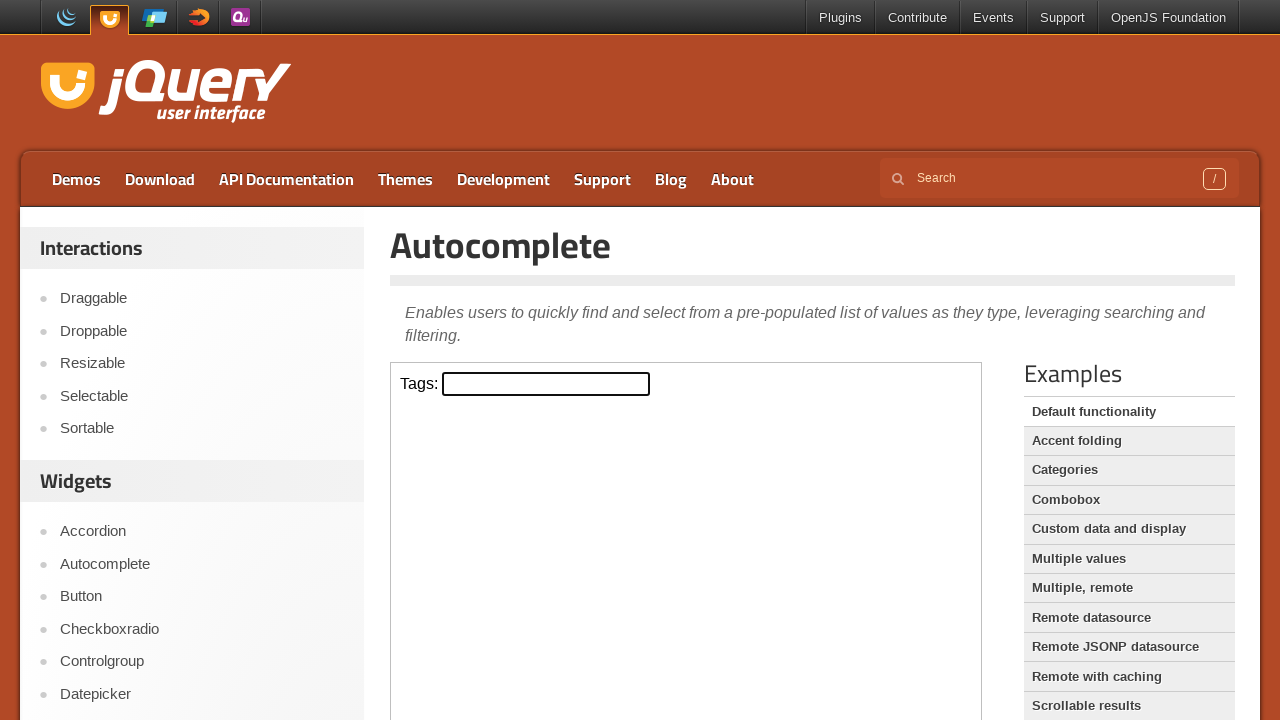

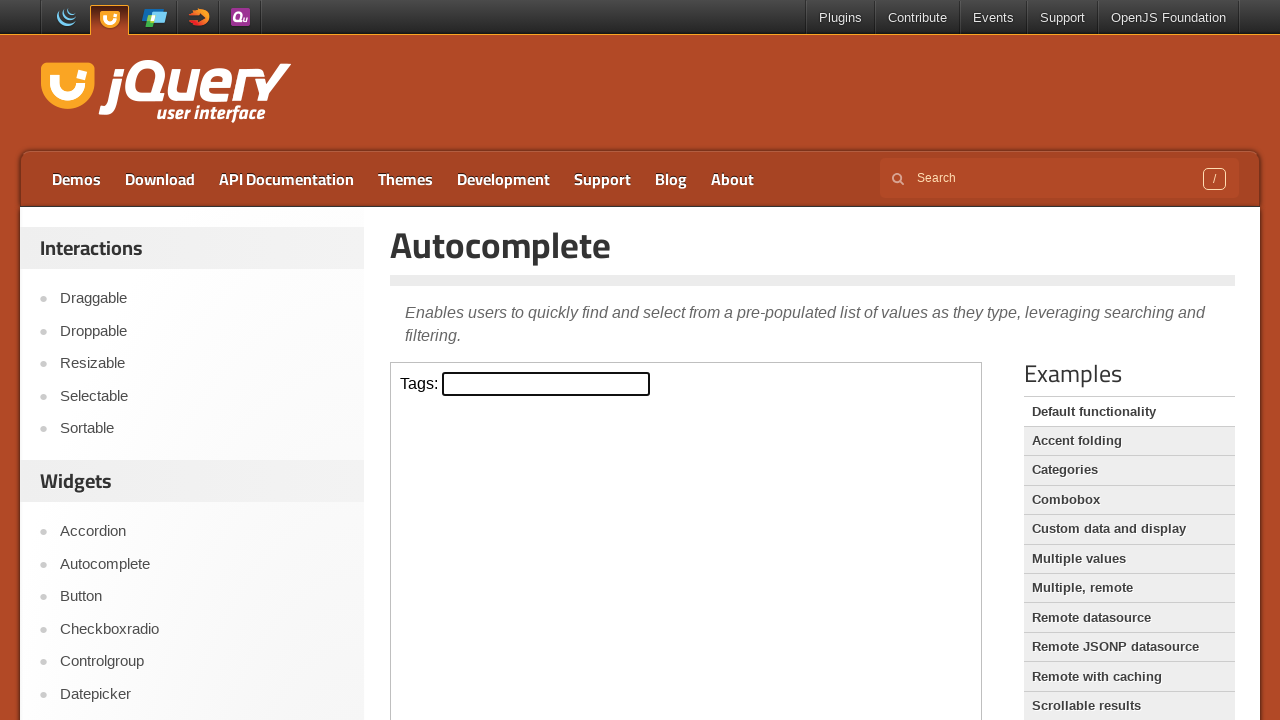